Tests the contact form functionality by filling out all fields and submitting the form to verify successful submission

Starting URL: https://alchemy.hguy.co/lms/

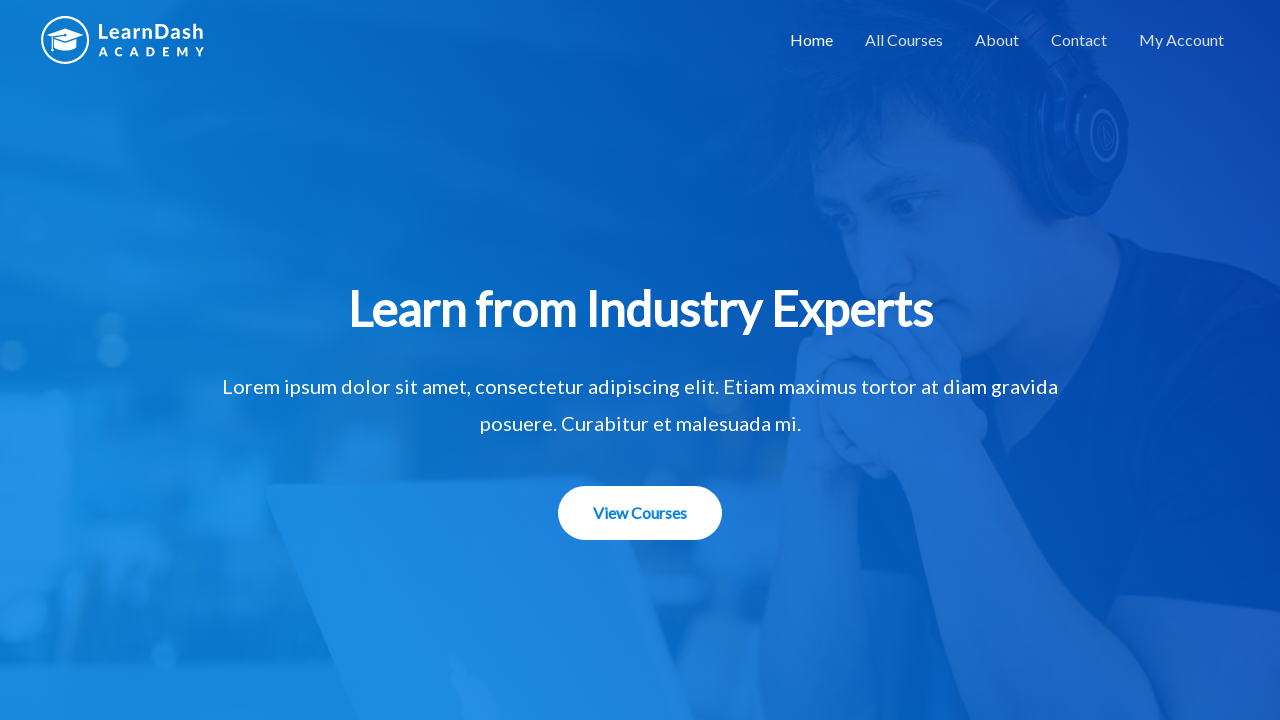

Clicked on Contact link at (1079, 40) on a:text('Contact')
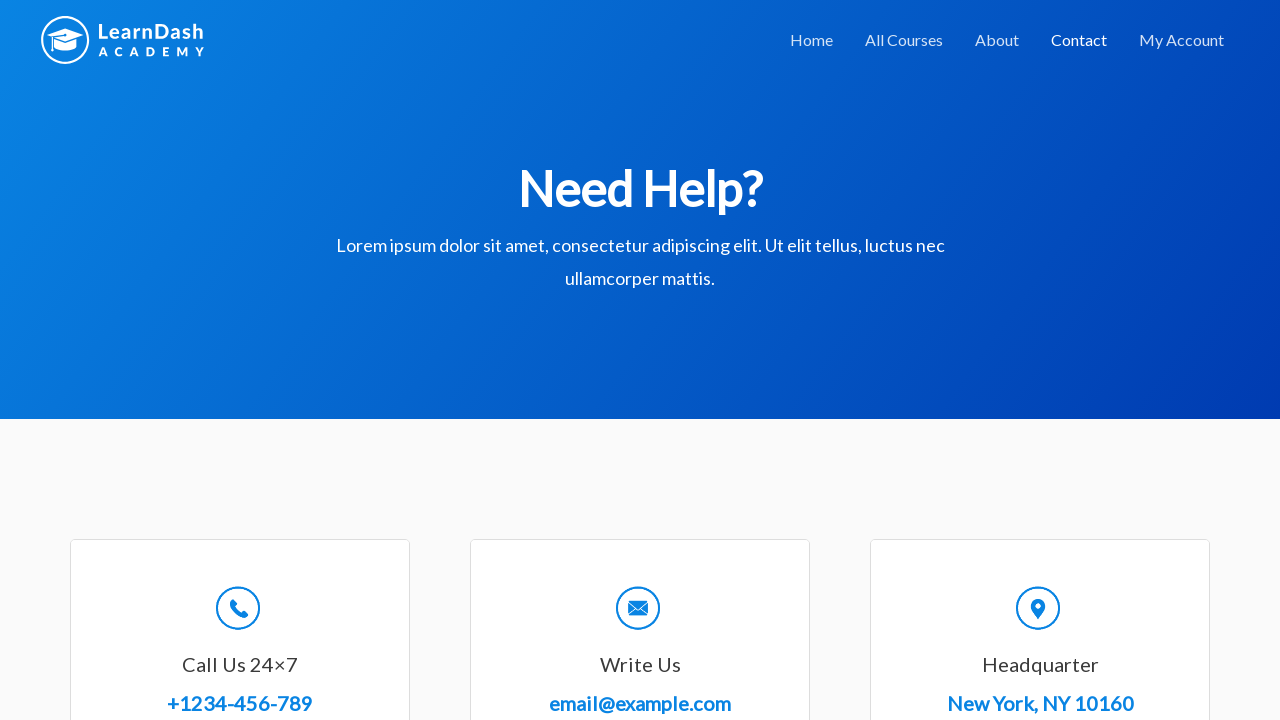

Filled in name field with 'Karan Ahuja' on #wpforms-8-field_0
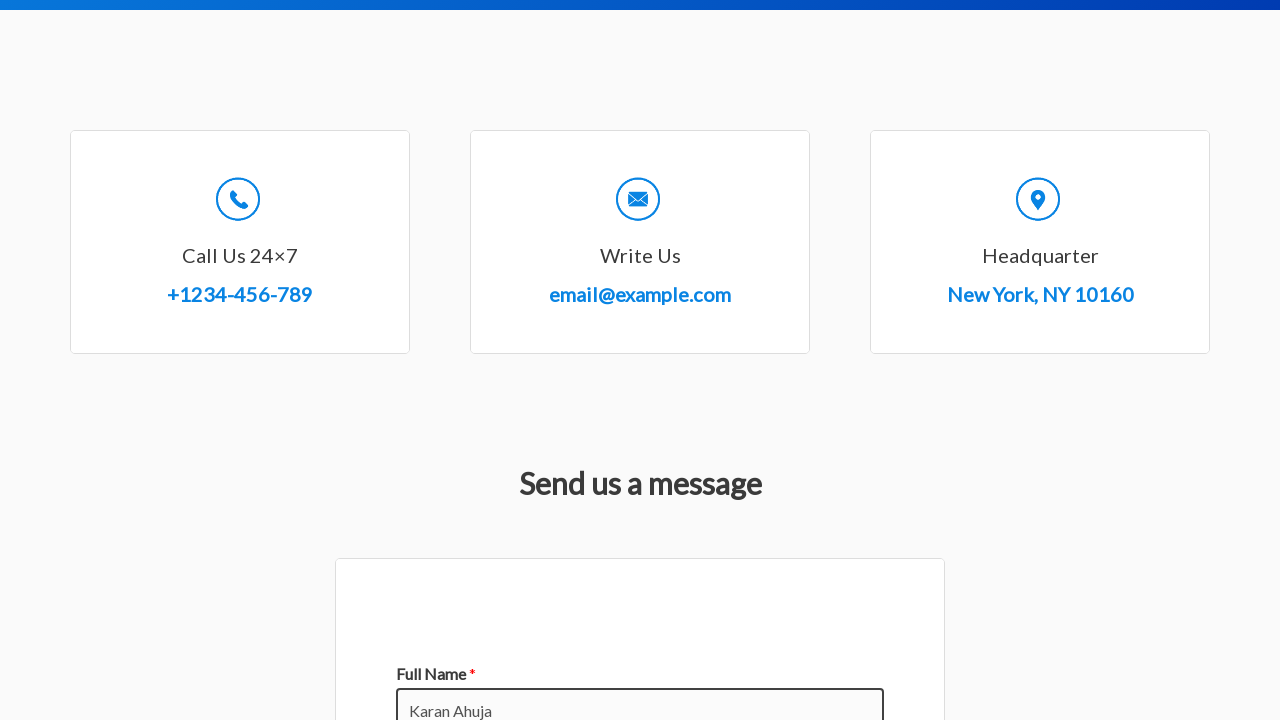

Filled in email field with 'ahujakaranv@gmail.com' on #wpforms-8-field_1
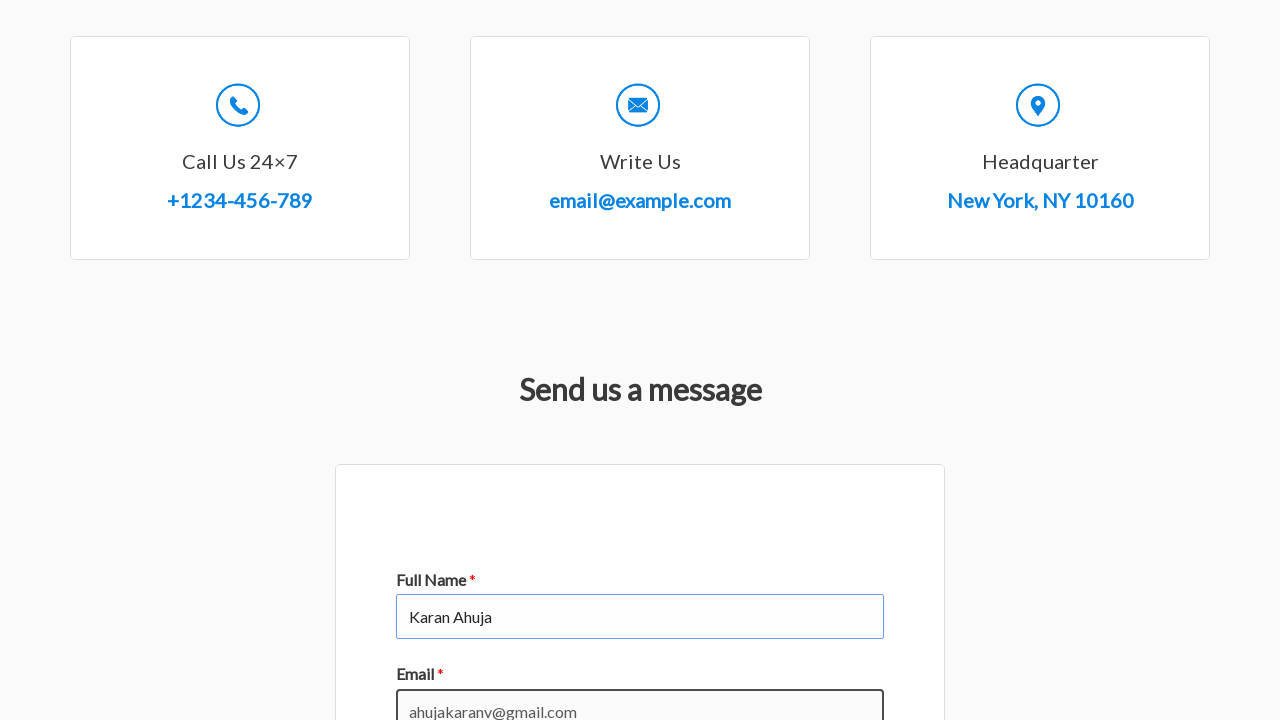

Filled in subject field with 'Project' on #wpforms-8-field_3
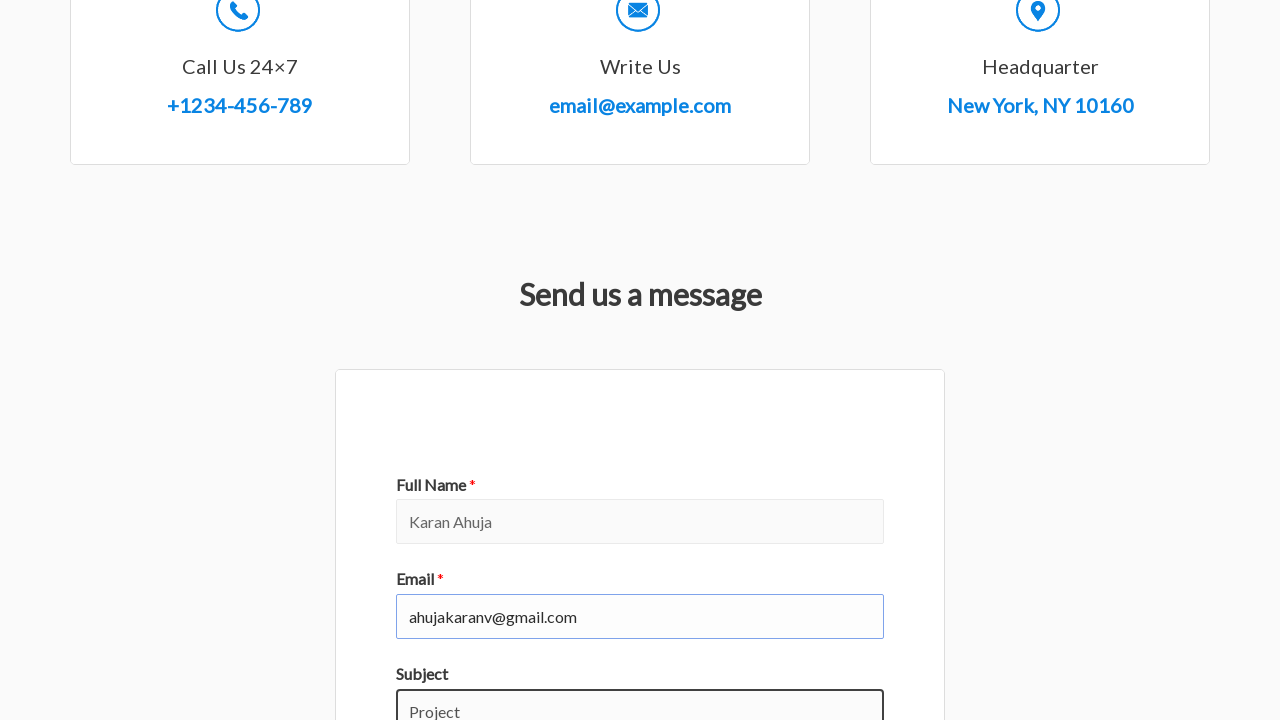

Filled in message field with 'Project Completed' on #wpforms-8-field_2
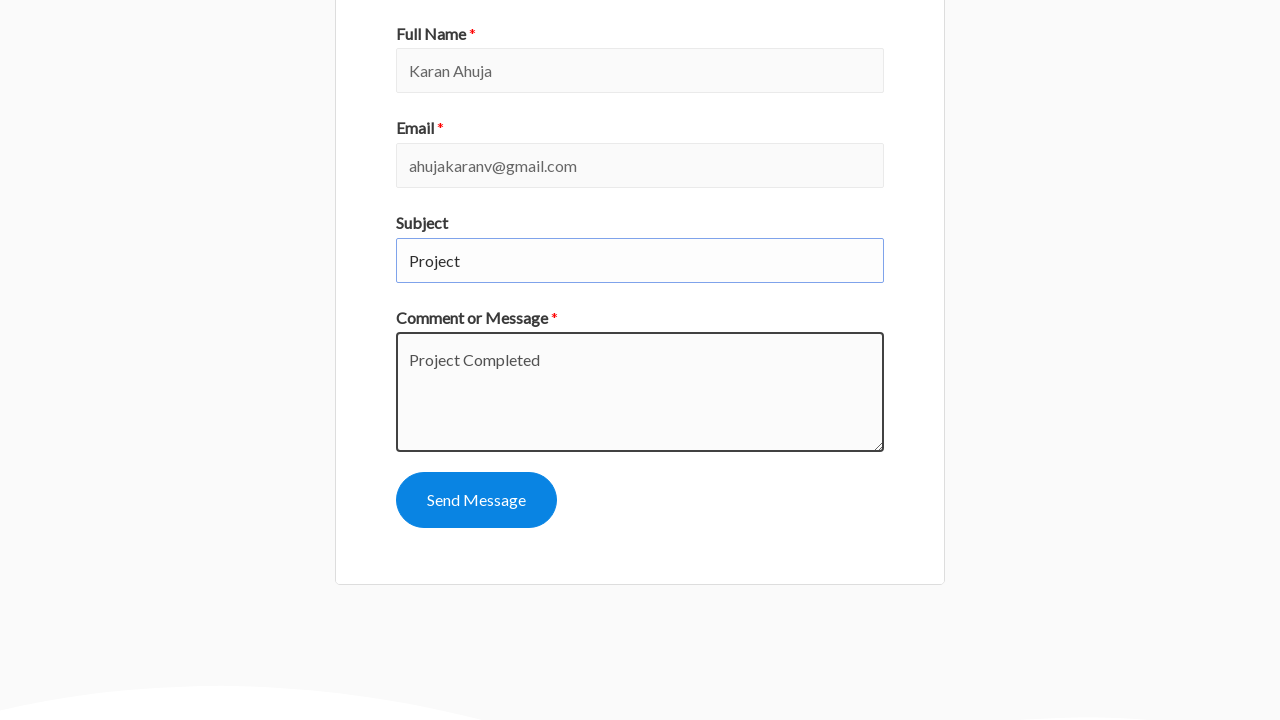

Clicked Send Message button to submit contact form at (476, 500) on button:text('Send Message')
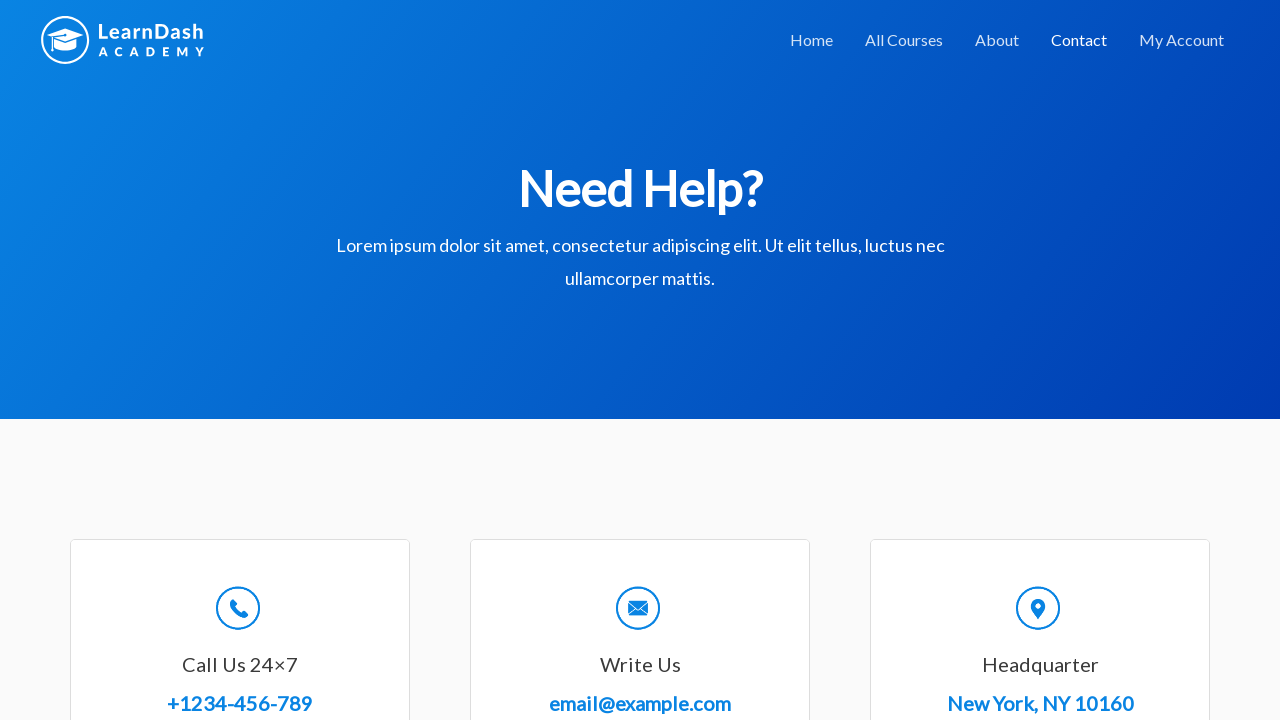

Success message appeared after form submission
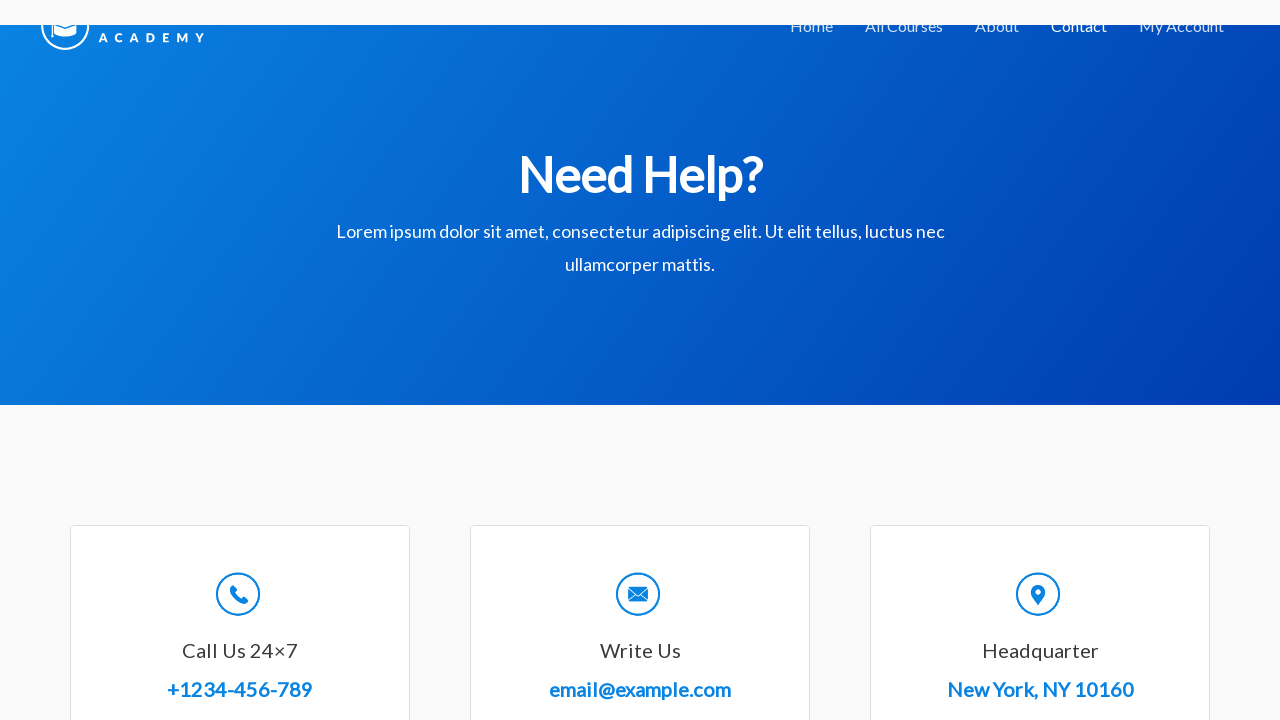

Retrieved success message text content
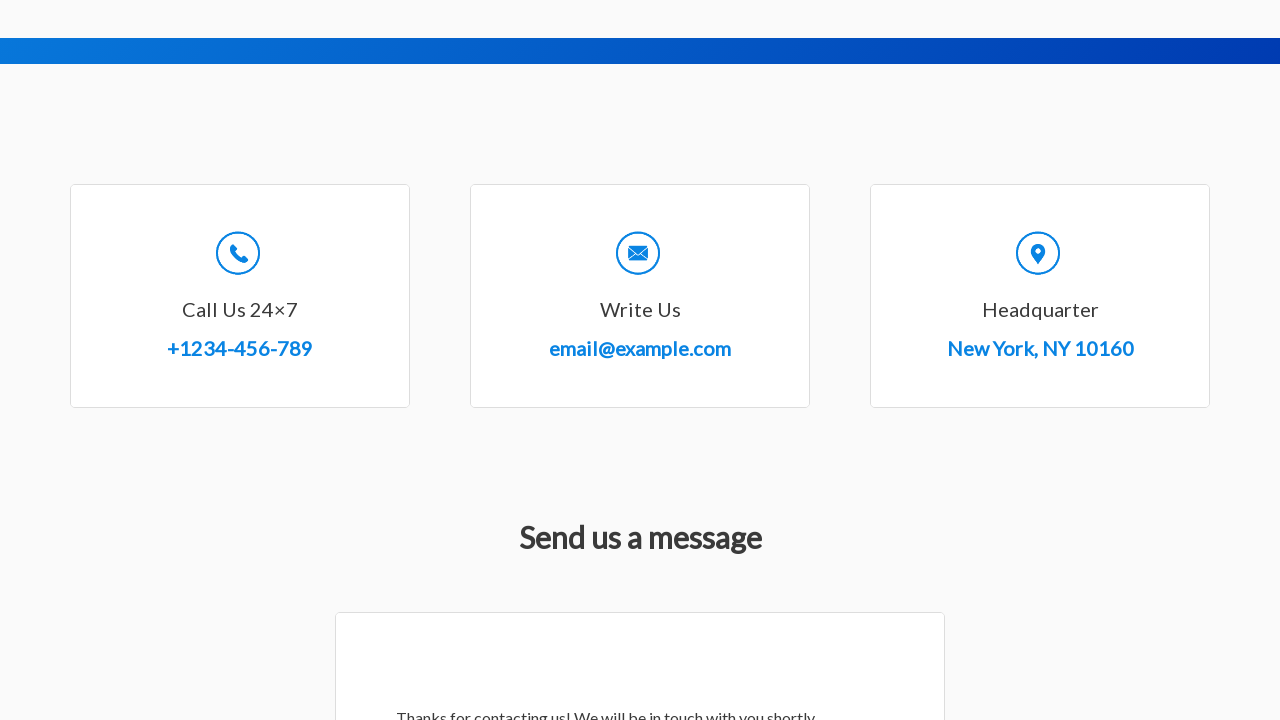

Verified success message matches expected text
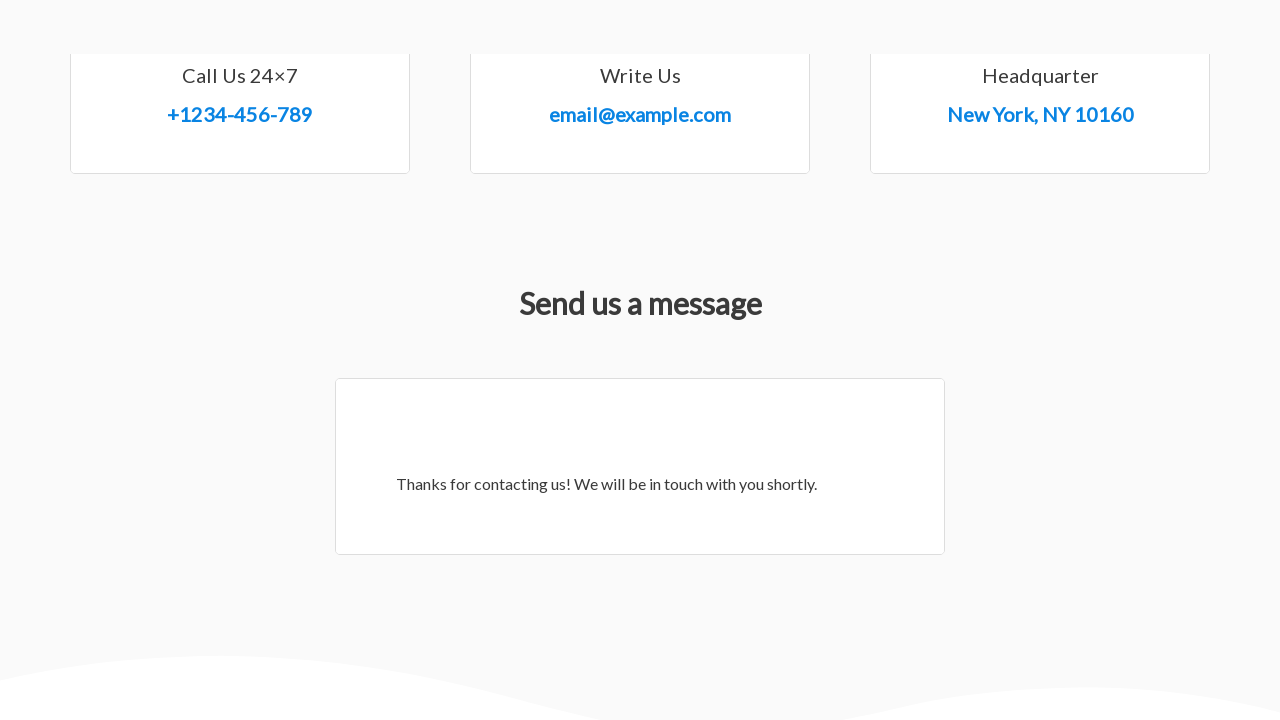

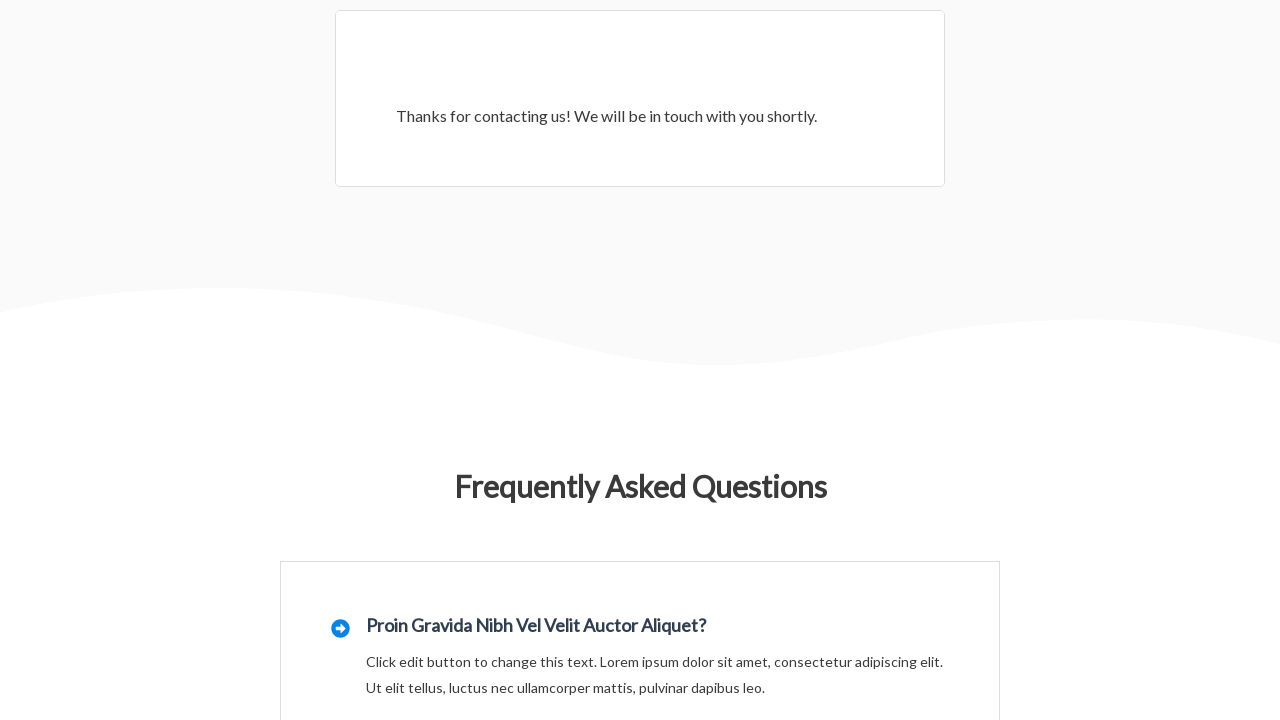